Tests double-clicking a button and verifying the message appears

Starting URL: https://demoqa.com/buttons

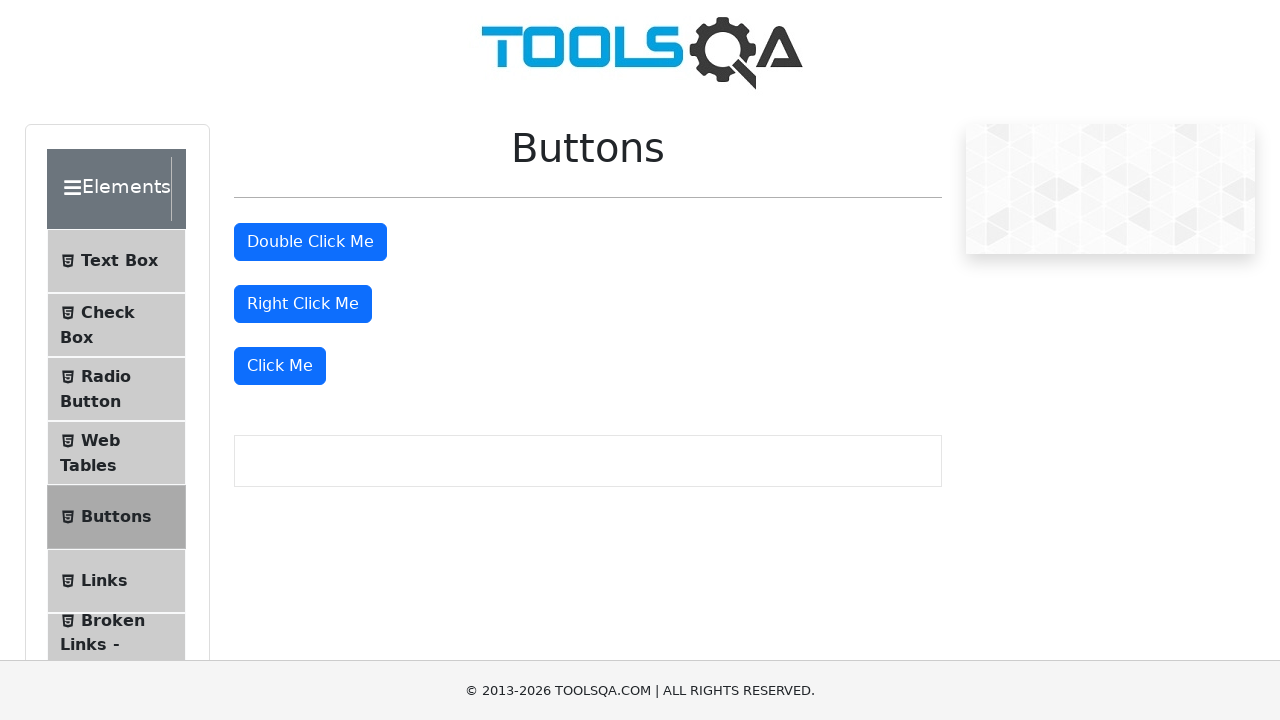

Double-clicked the button with id 'doubleClickBtn' at (310, 242) on #doubleClickBtn
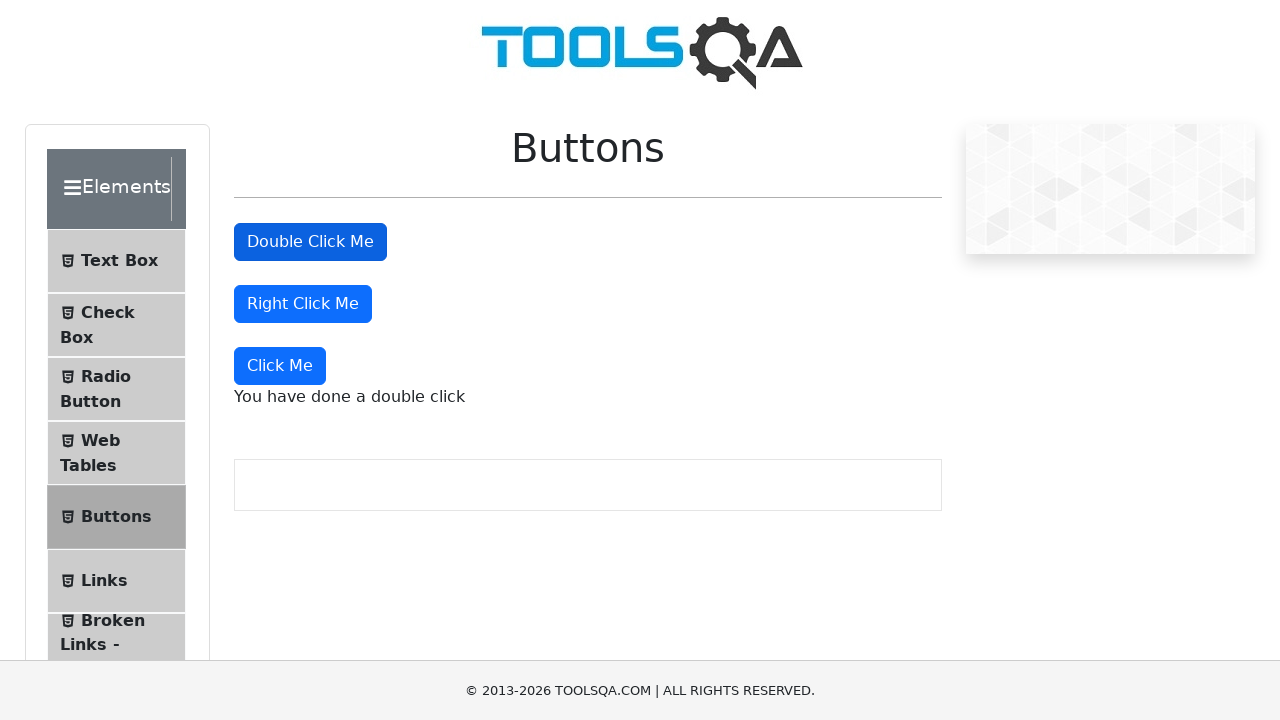

Verified the double click message appeared
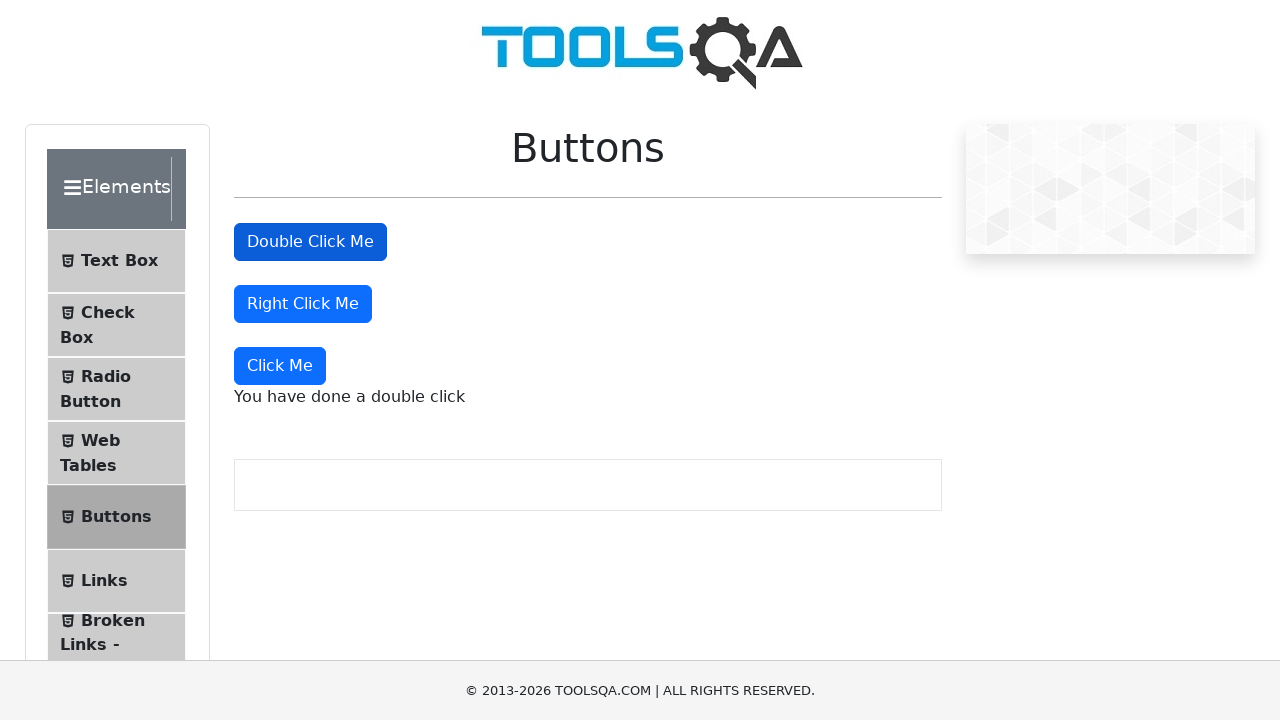

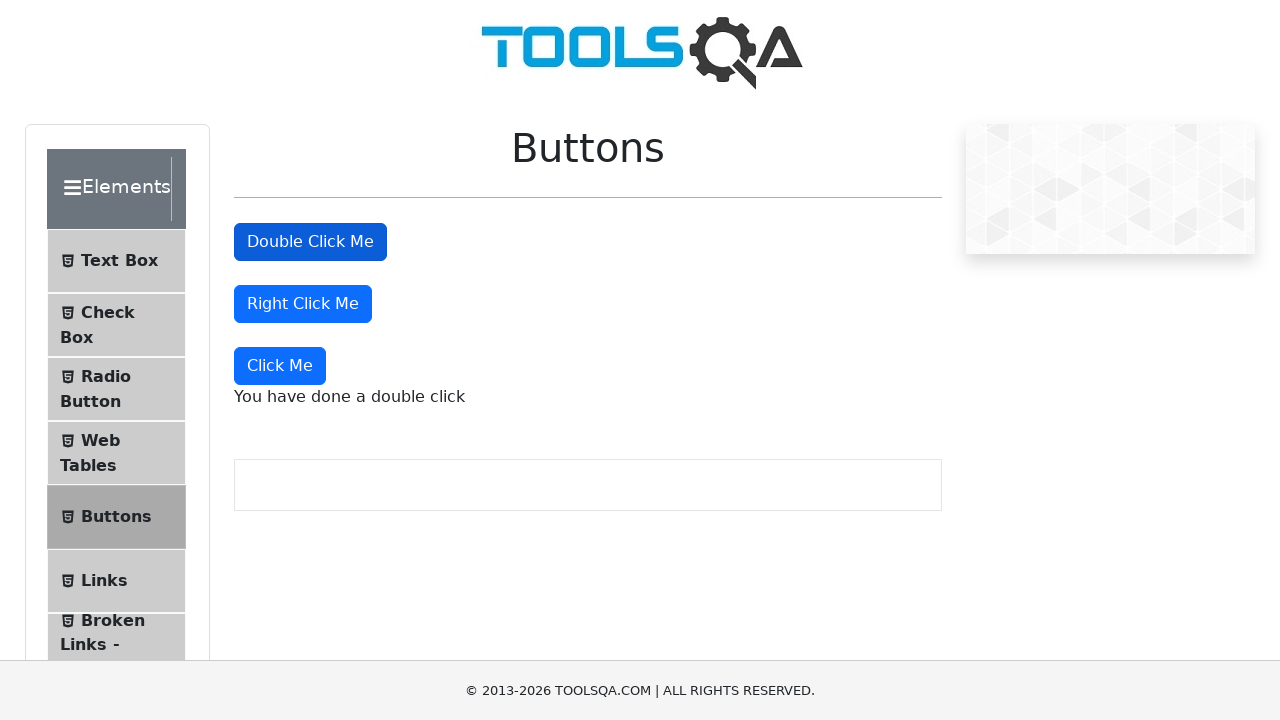